Navigates to the Mumbai Indians IPL team website homepage and verifies the page loads

Starting URL: https://www.mumbaiindians.com/

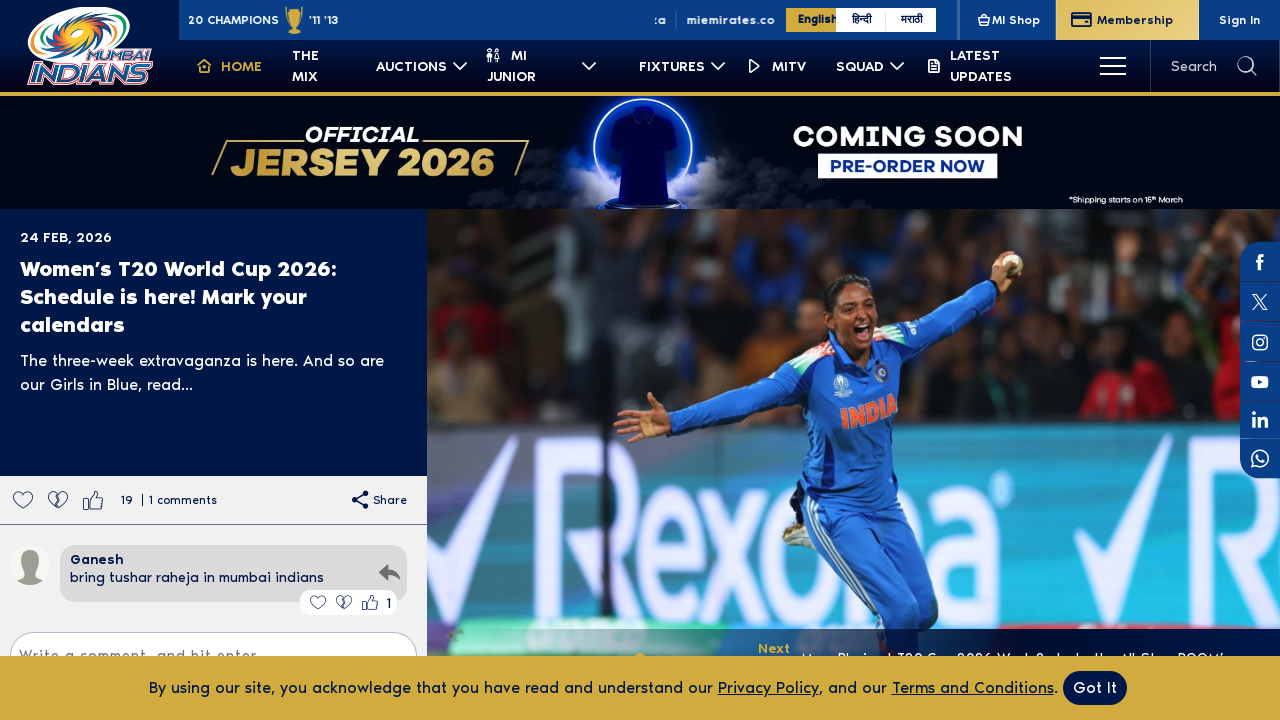

Mumbai Indians homepage loaded (domcontentloaded)
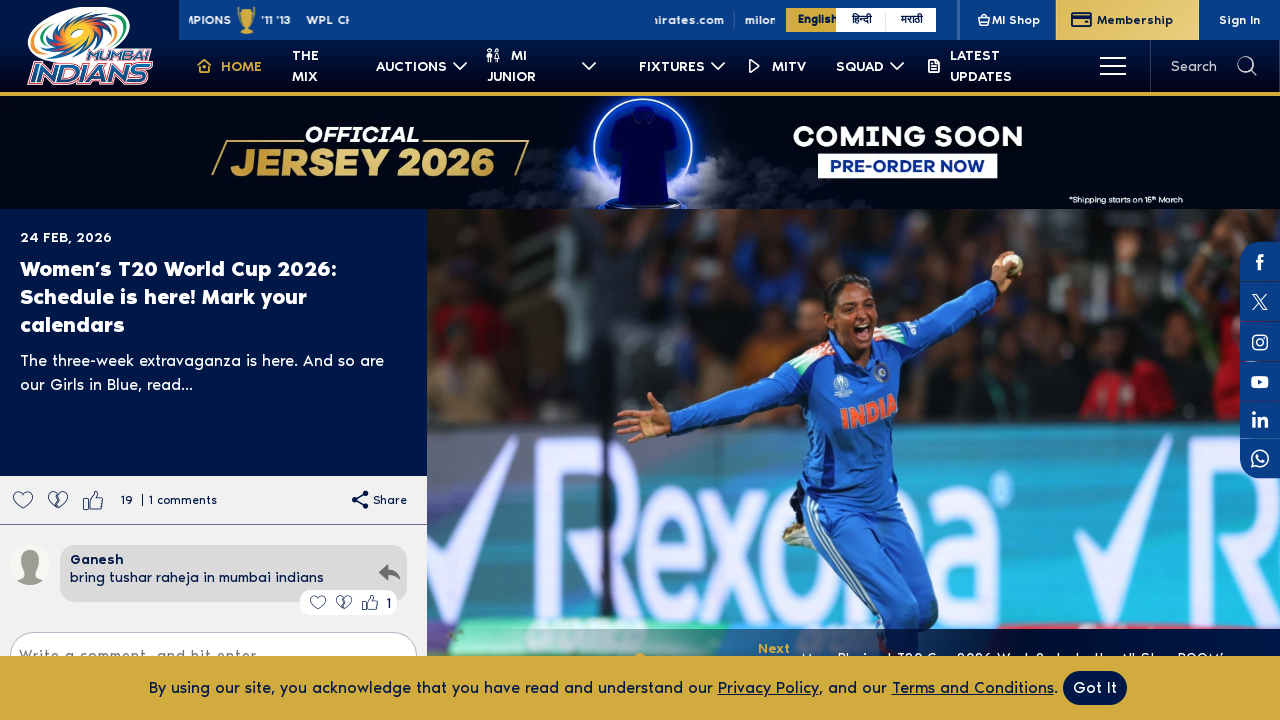

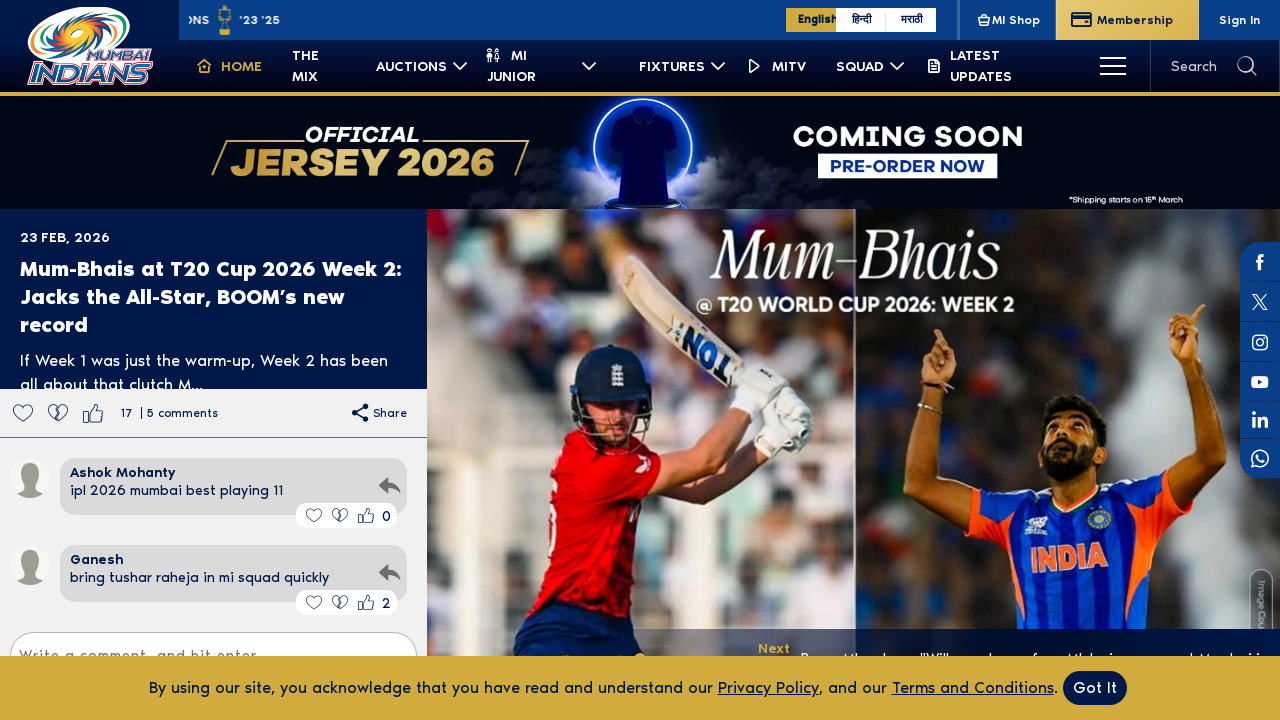